Tests dynamic element loading by clicking a button and waiting for a paragraph element to appear, then verifying its text content (duplicate of firstTest)

Starting URL: https://testeroprogramowania.github.io/selenium/wait2.html

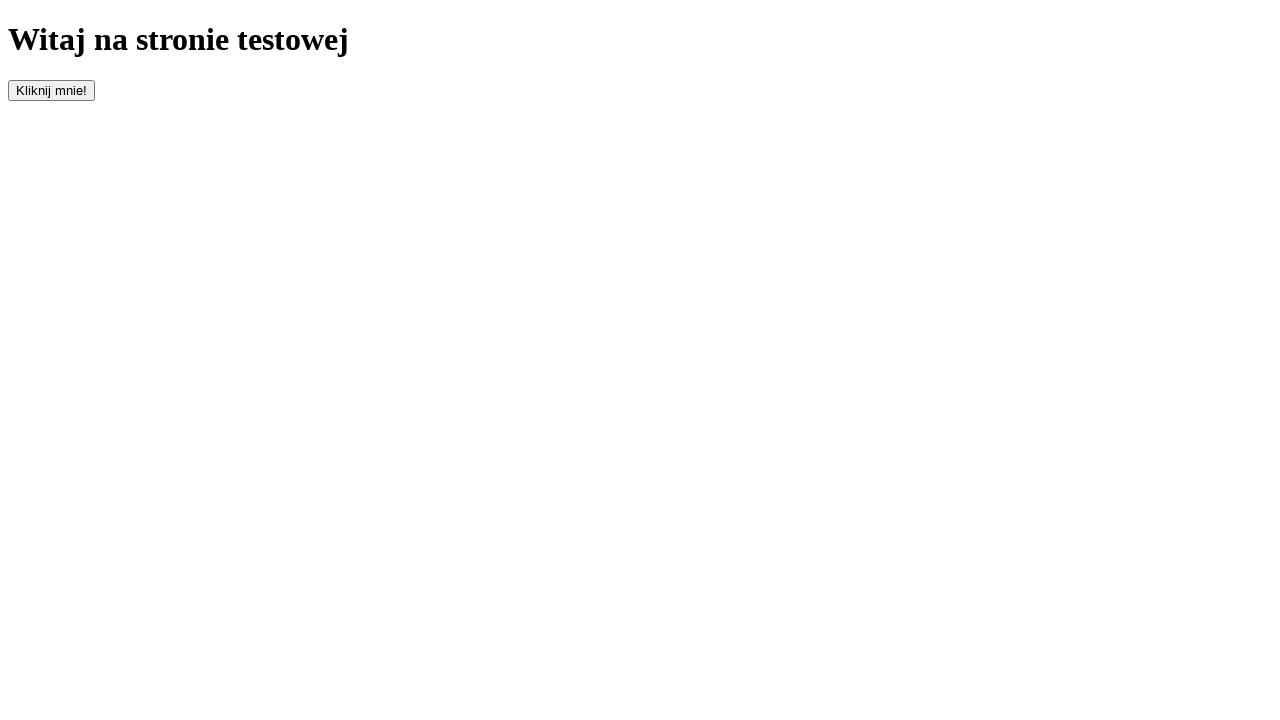

Clicked button to trigger dynamic content loading at (52, 90) on button
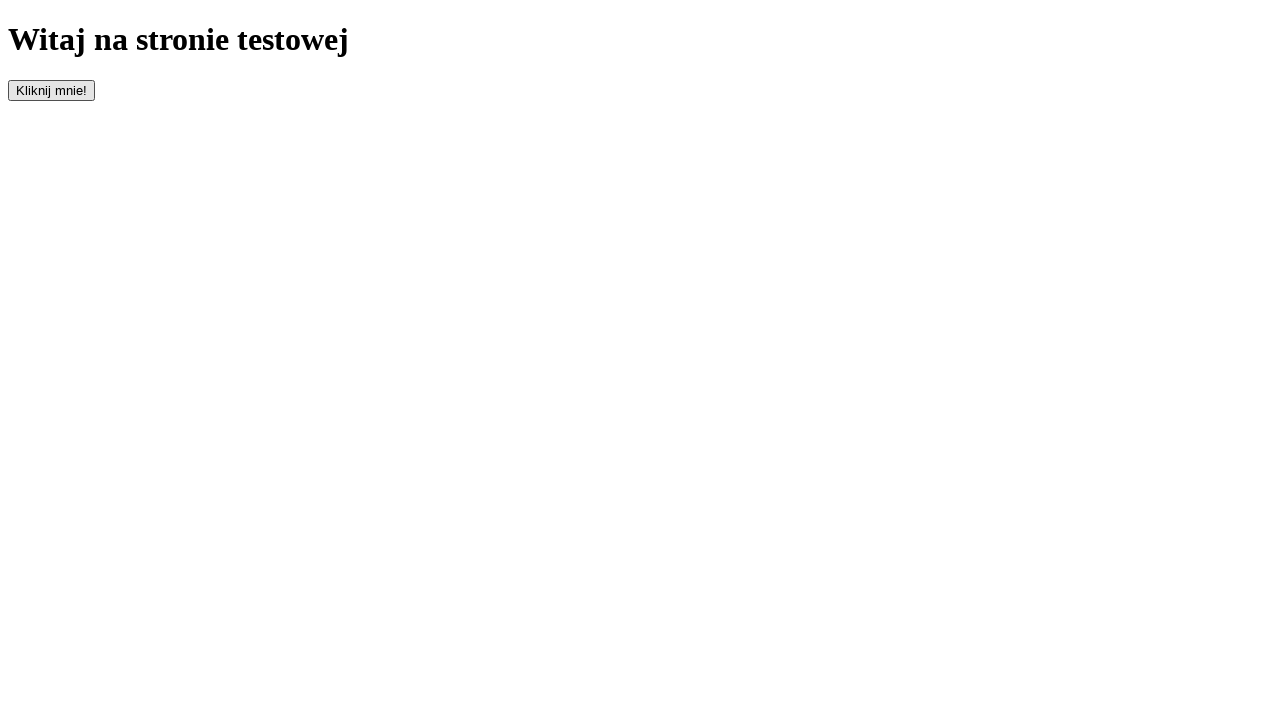

Waited for paragraph element to appear
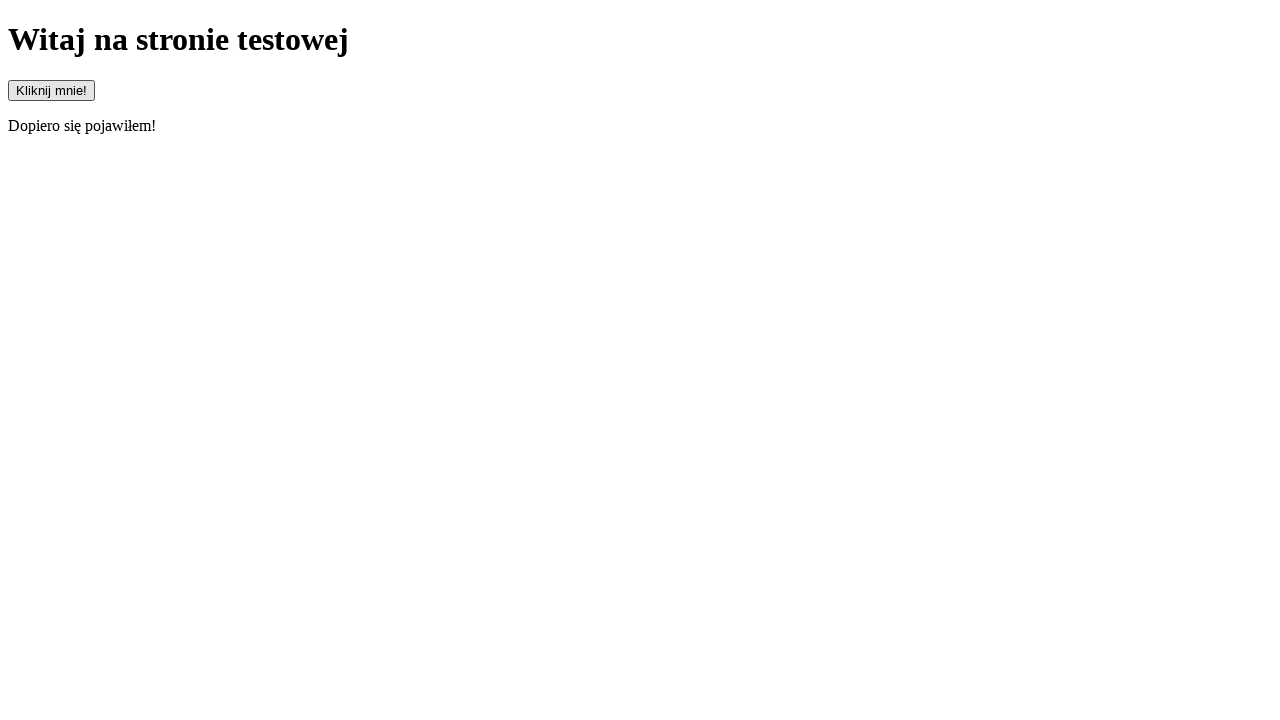

Retrieved paragraph text content
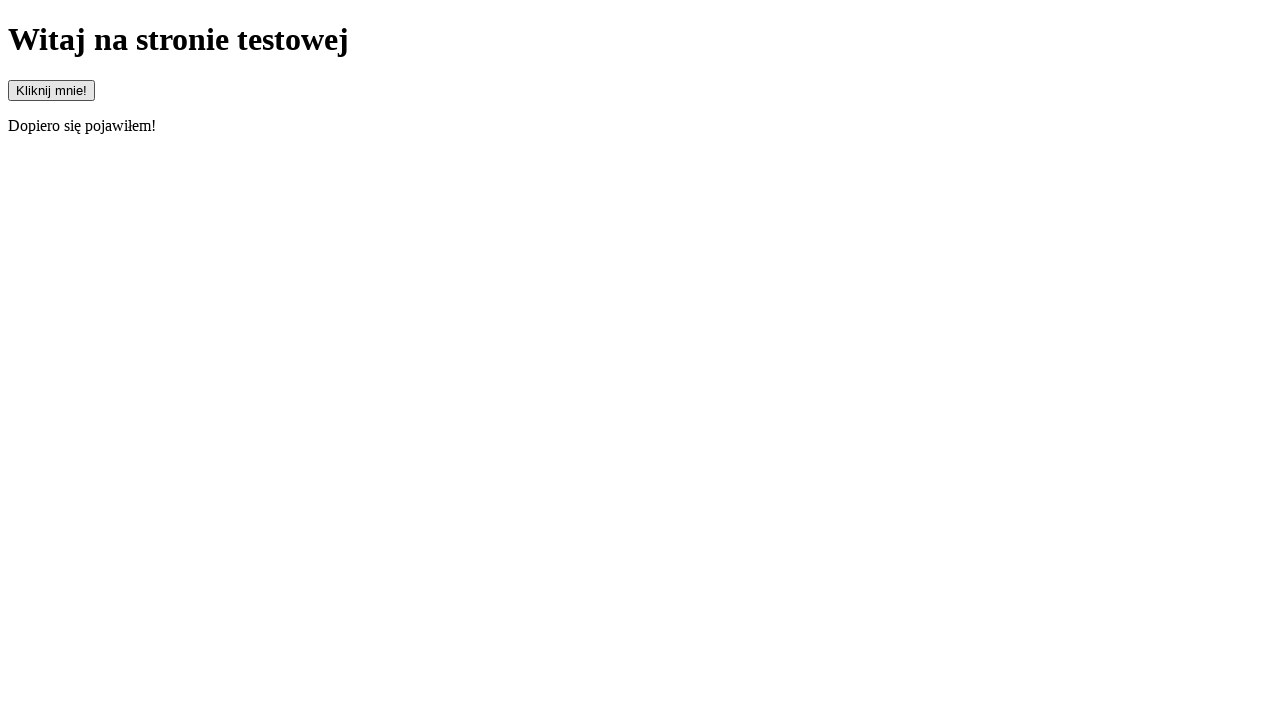

Asserted paragraph text equals 'Dopiero się pojawiłem!'
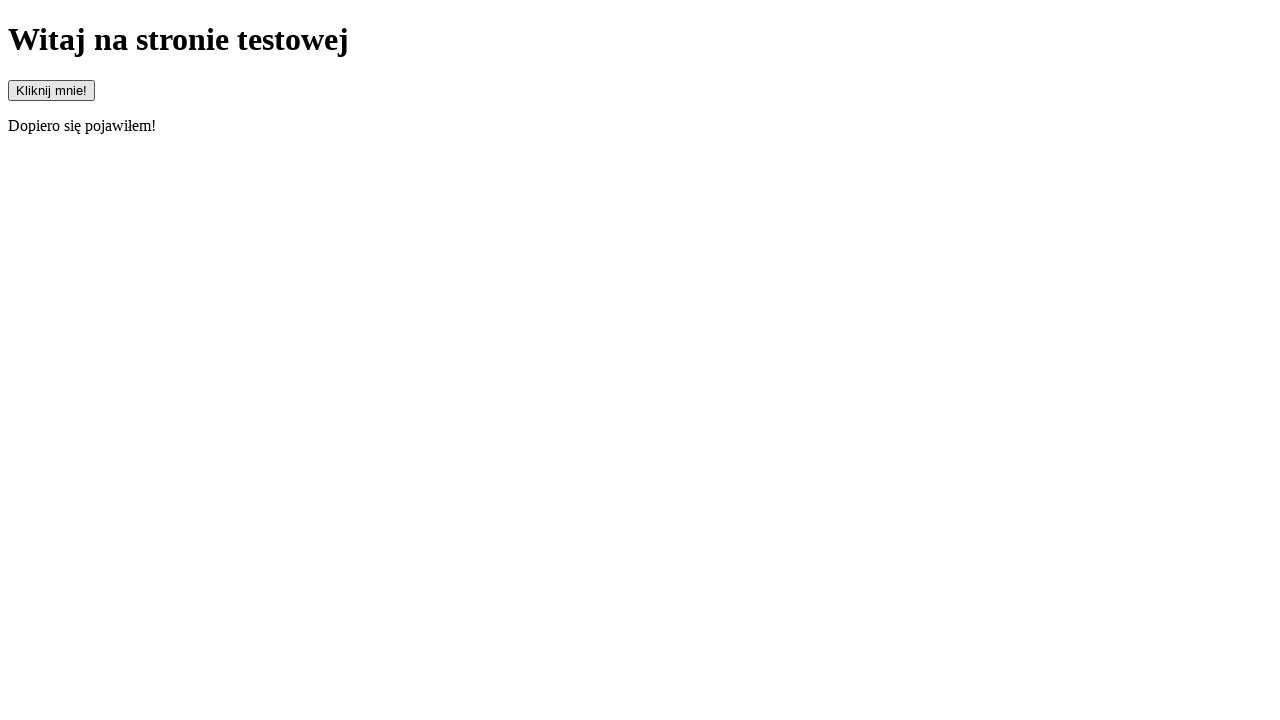

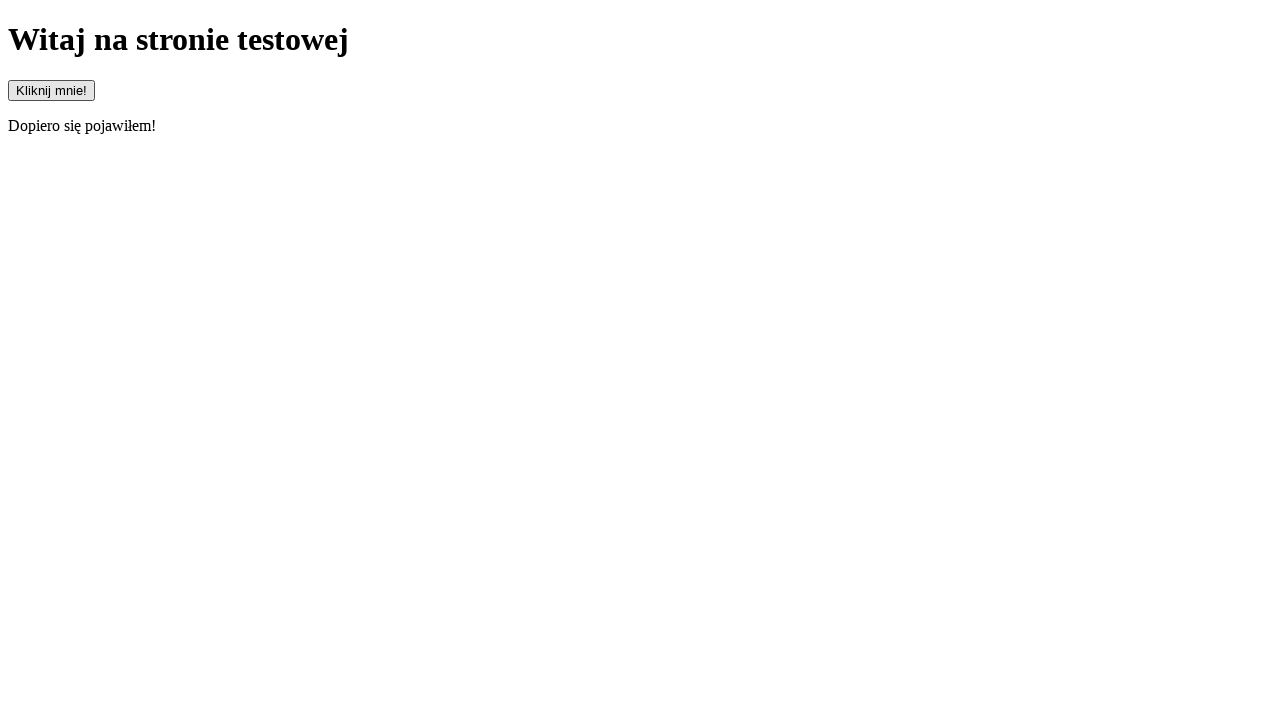